Tests multiple select dropdown by selecting multiple items and verifying the combined selection value

Starting URL: https://demo.mobiscroll.com/jquery/select/multiple-select#

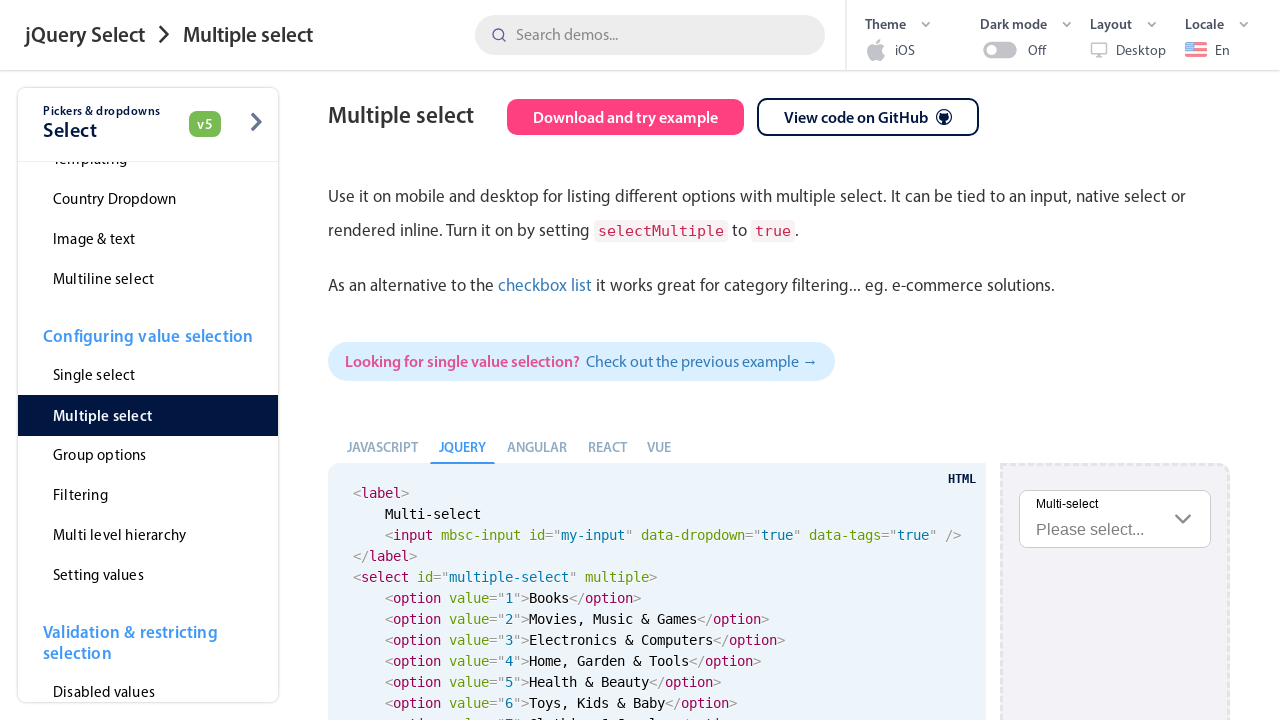

Clicked multiple select dropdown to open at (1115, 519) on #multiple-select-input
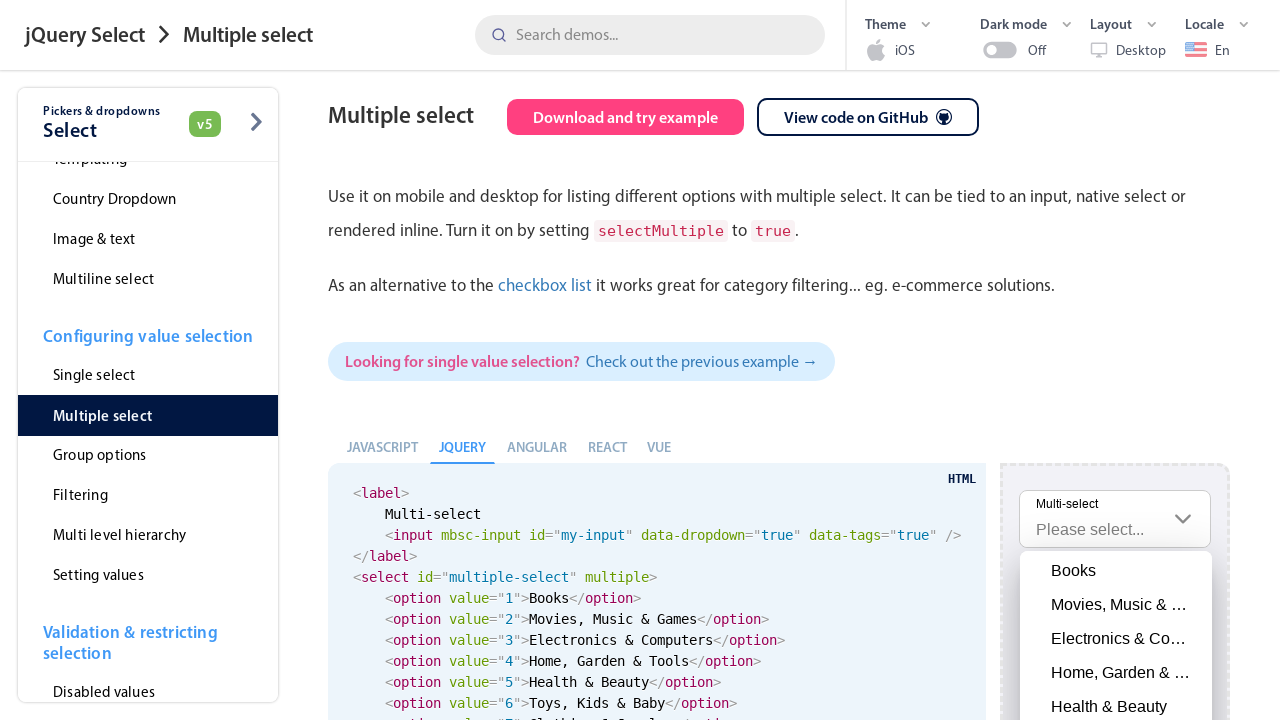

Selected 'Books' option from dropdown at (1116, 571) on div.mbsc-scroller-wheel-item.mbsc-ios.mbsc-ltr.mbsc-wheel-item-checkmark.mbsc-wh
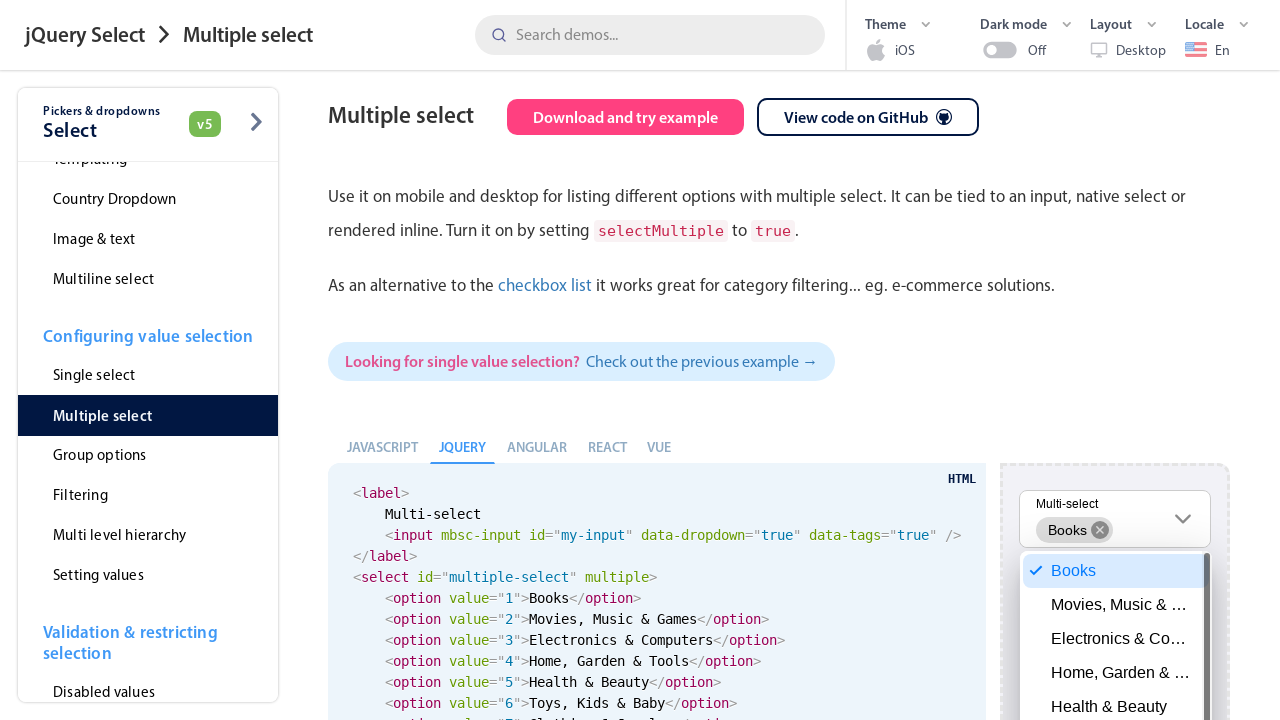

Selected 'Health & Beauty' option from dropdown at (1116, 703) on div.mbsc-scroller-wheel-item.mbsc-ios.mbsc-ltr.mbsc-wheel-item-checkmark.mbsc-wh
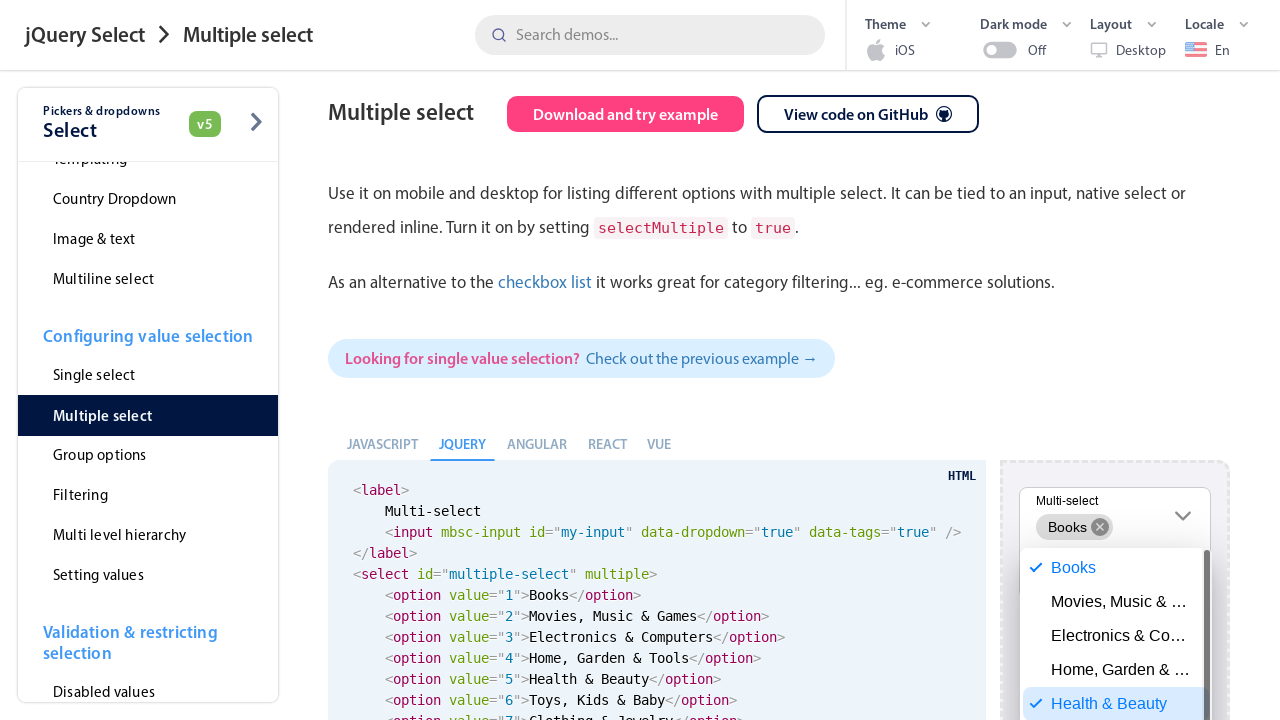

Closed the dropdown popup overlay at (1062, 419) on div.mbsc-popup-overlay.mbsc-popup-overlay-anchored.mbsc-ios
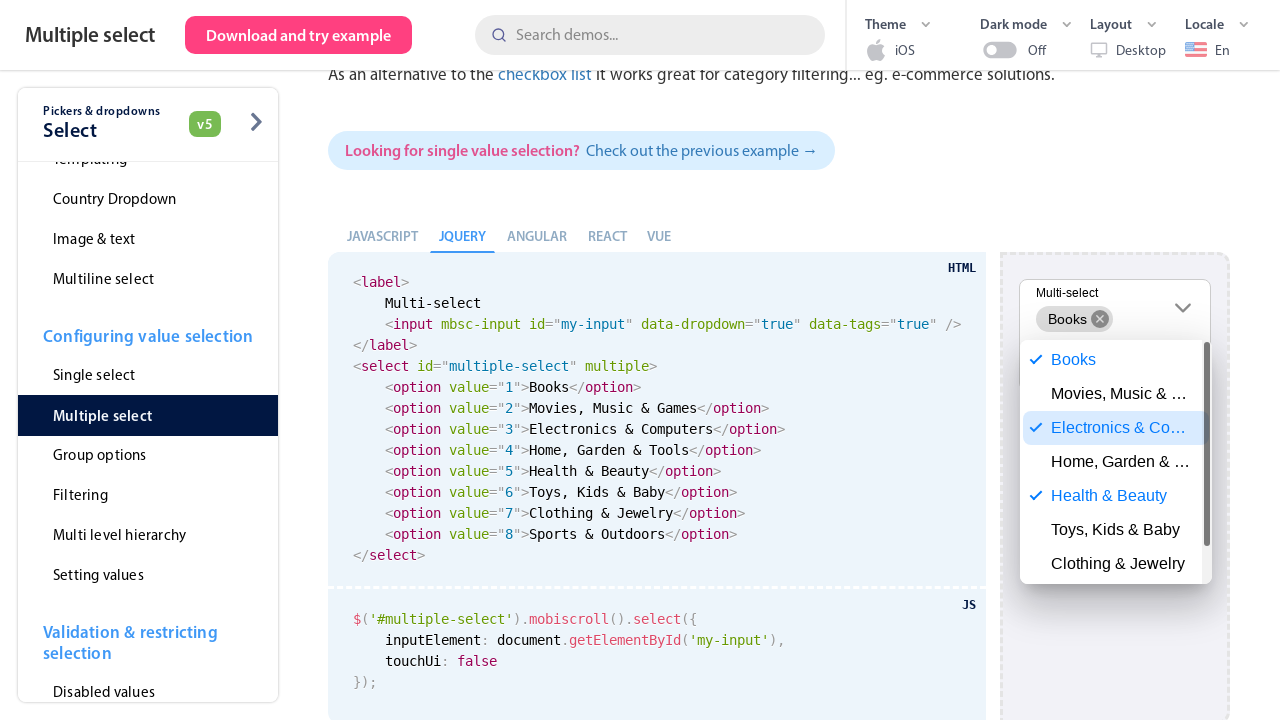

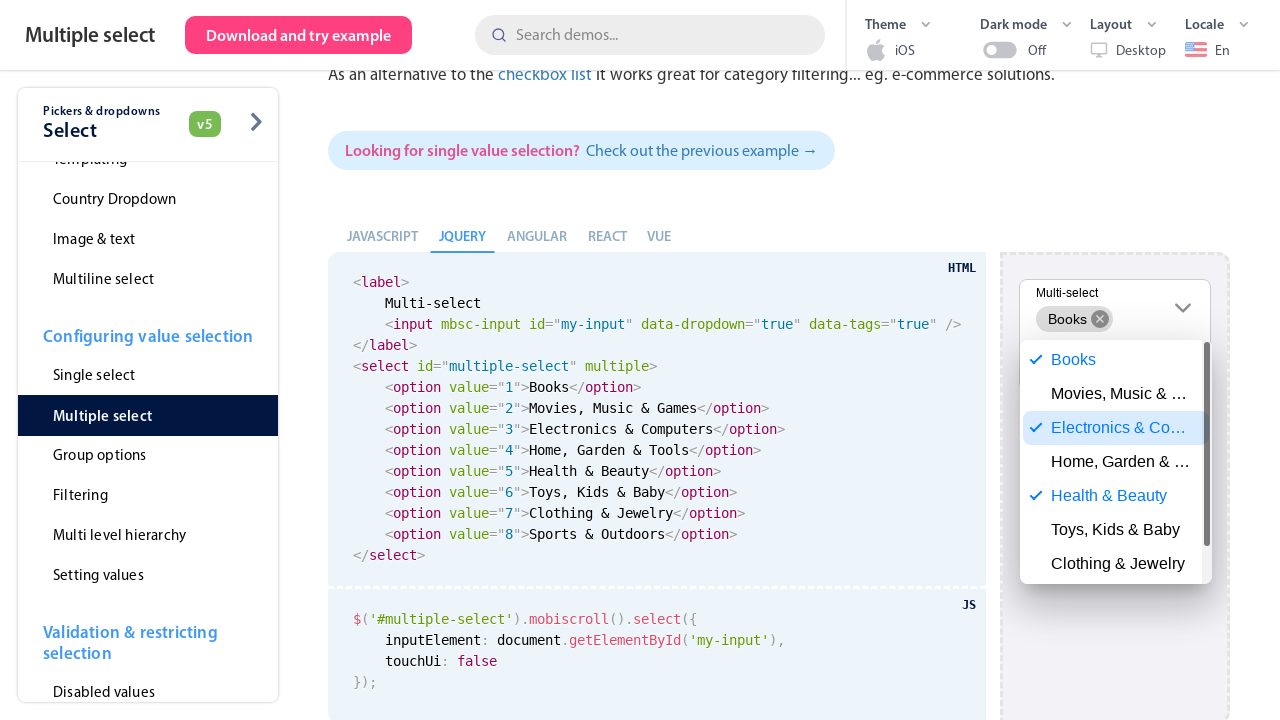